Tests the add/remove elements functionality by clicking to add an element, then deleting it and verifying it's removed

Starting URL: https://the-internet.herokuapp.com/

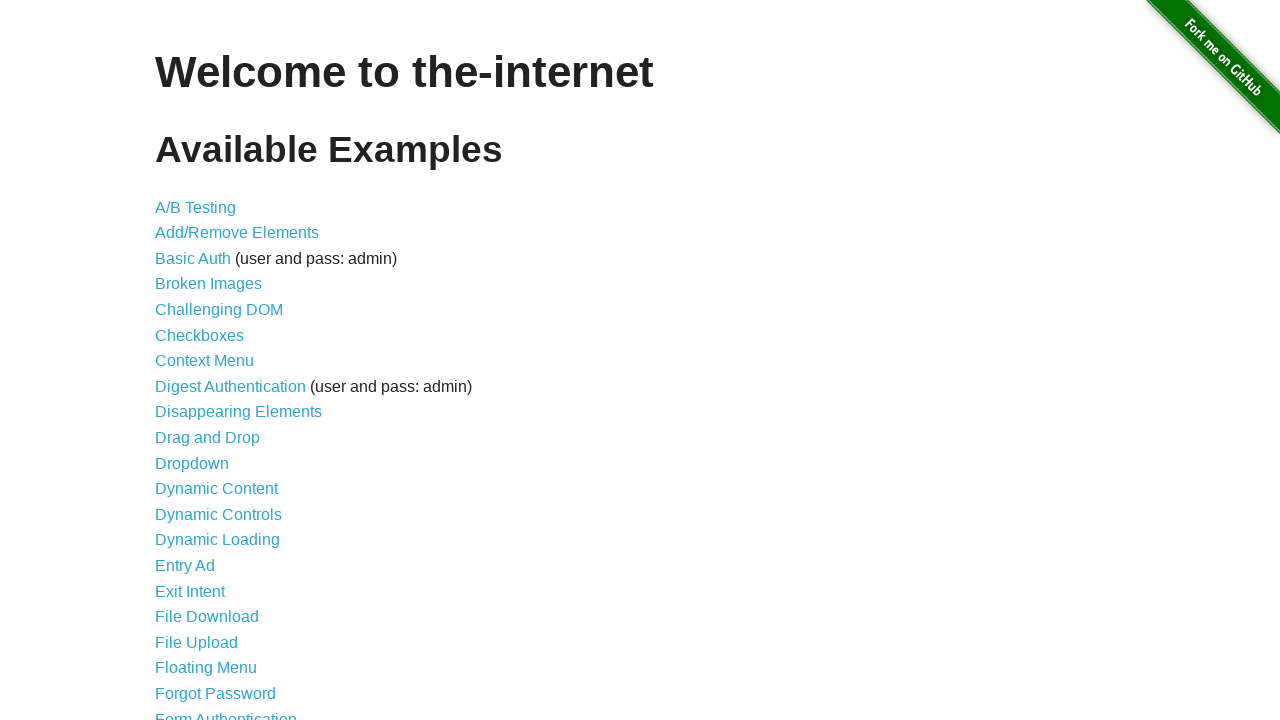

Clicked on the Add/Remove Elements link at (237, 233) on a[href='/add_remove_elements/']
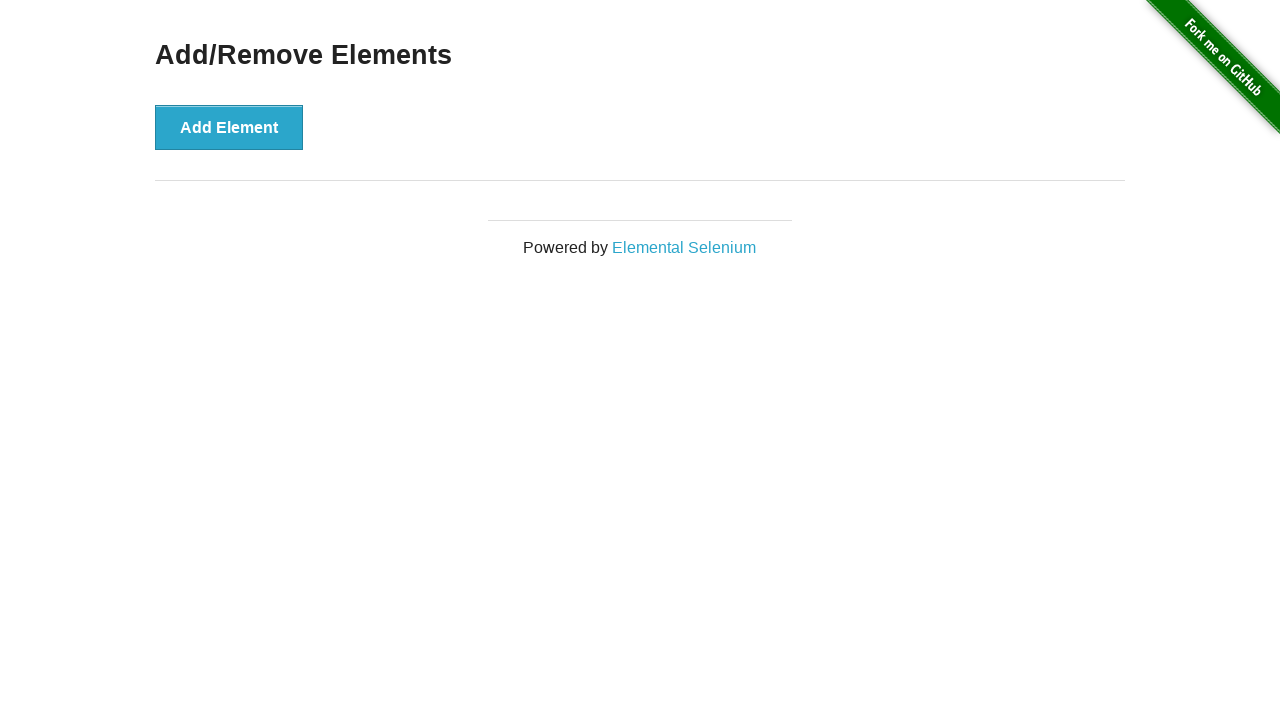

Clicked the Add Element button to create a new element at (229, 127) on xpath=//*[.='Add Element']
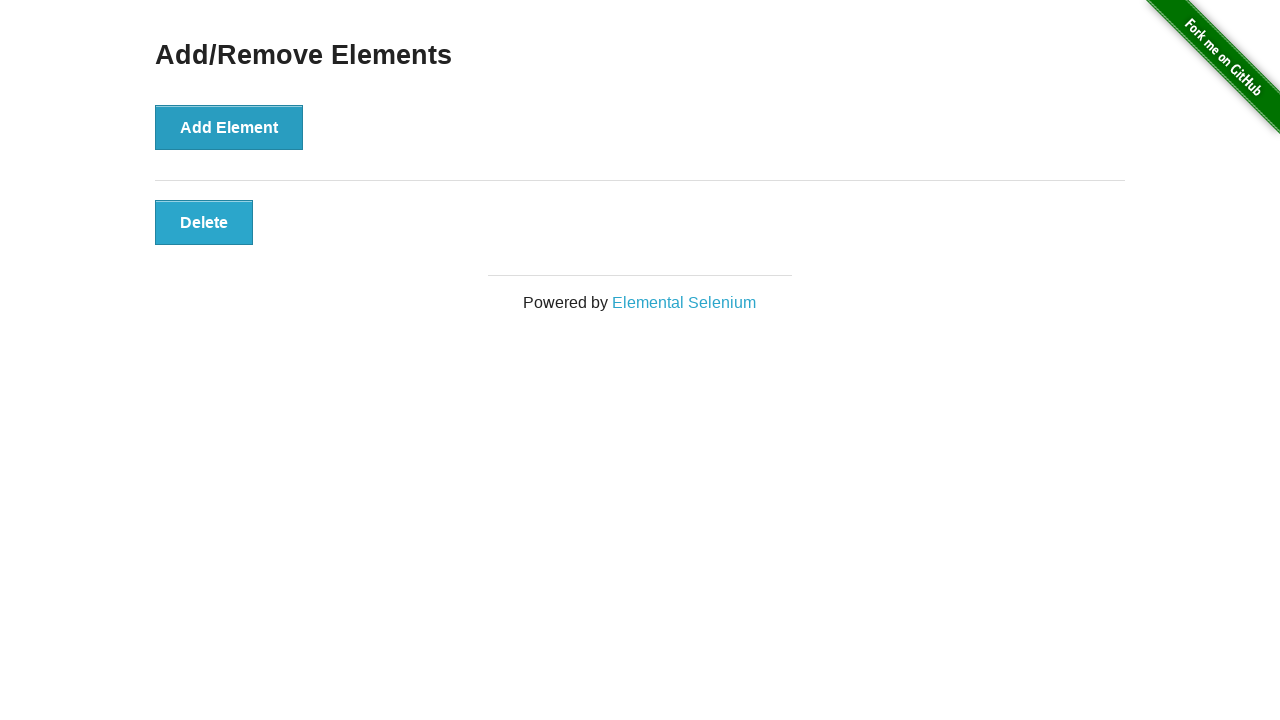

Clicked the Delete button to remove the added element at (204, 222) on button.added-manually
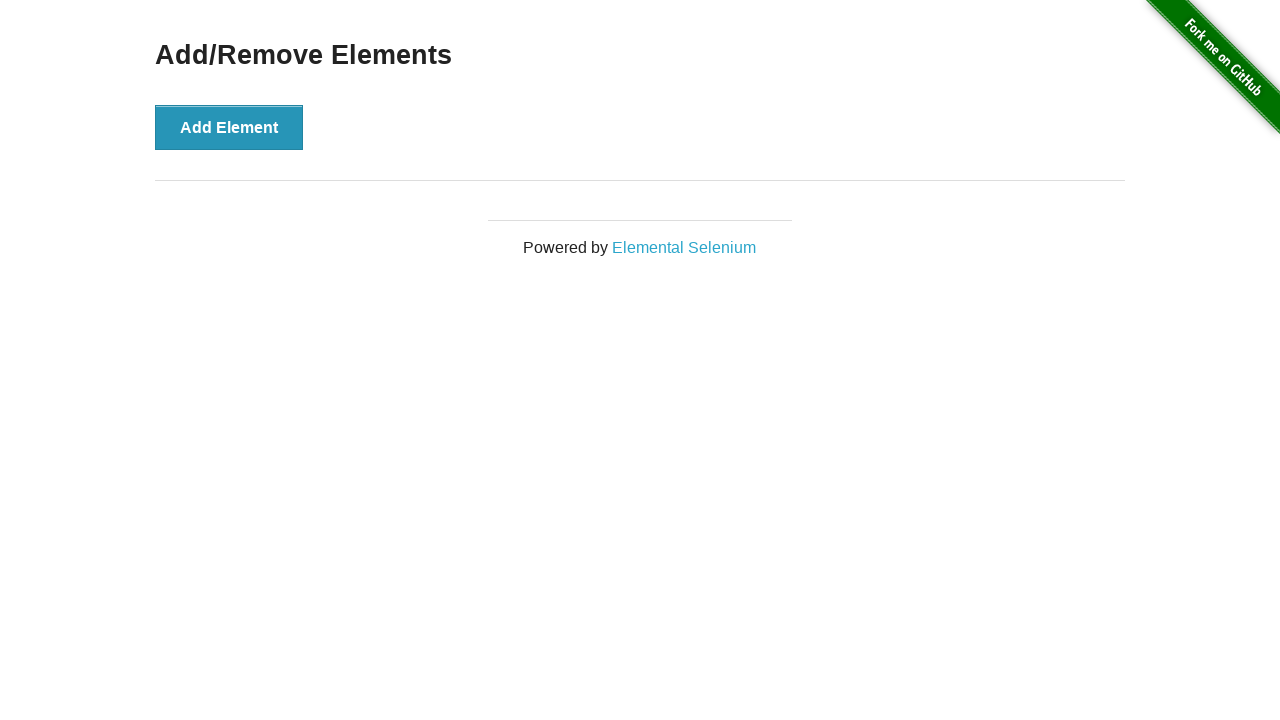

Element not found after deletion (expected behavior)
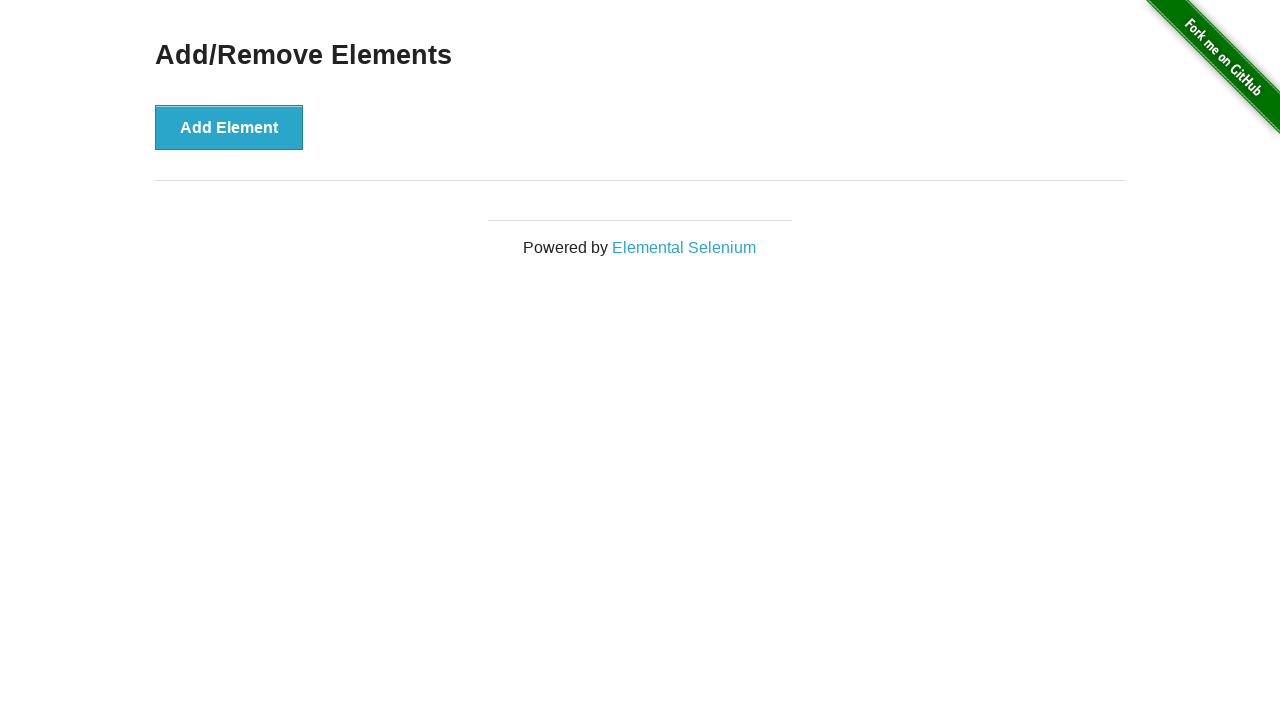

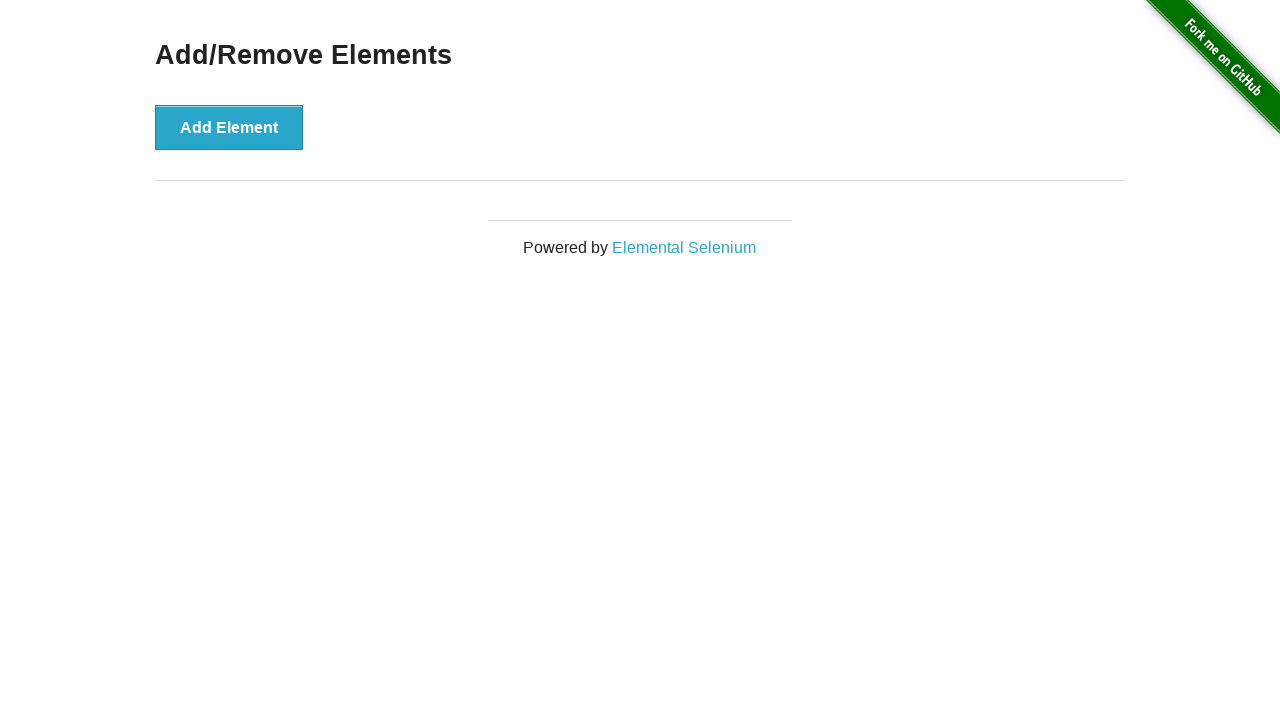